Tests the search functionality on python.org by entering "pycon" in the search box and submitting the search form, then verifying results are found.

Starting URL: http://www.python.org

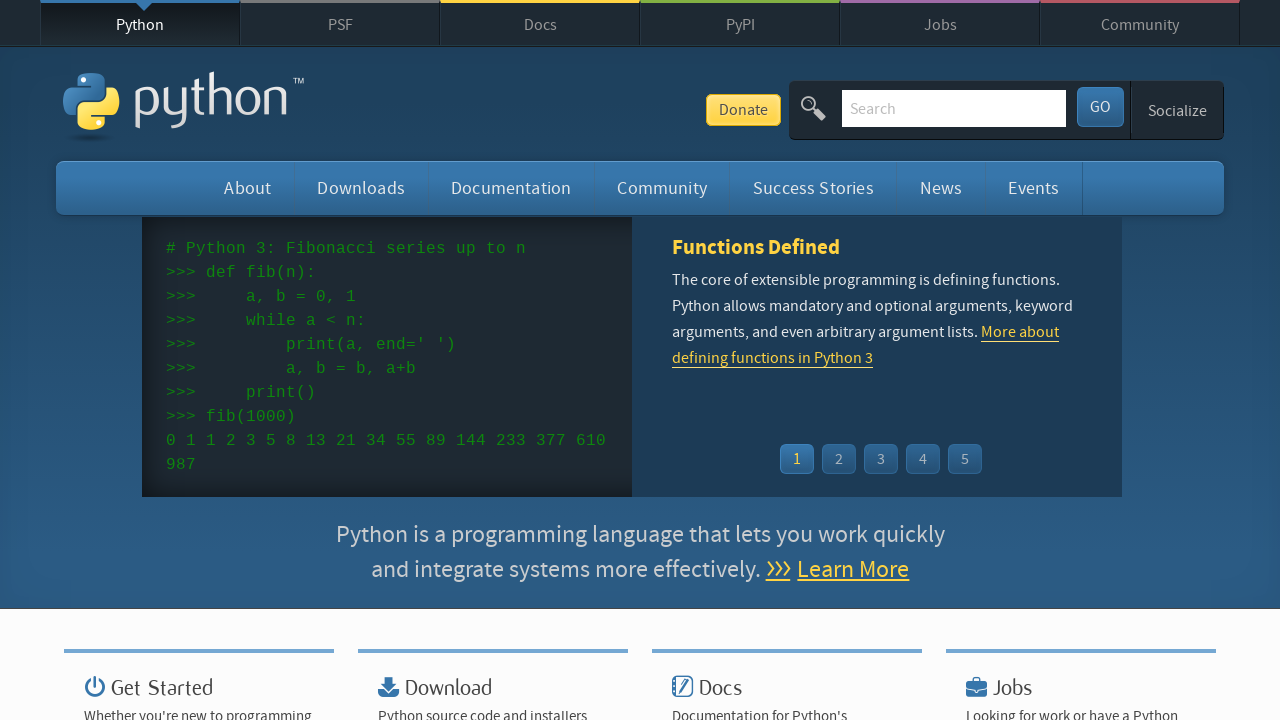

Verified 'Python' is in page title
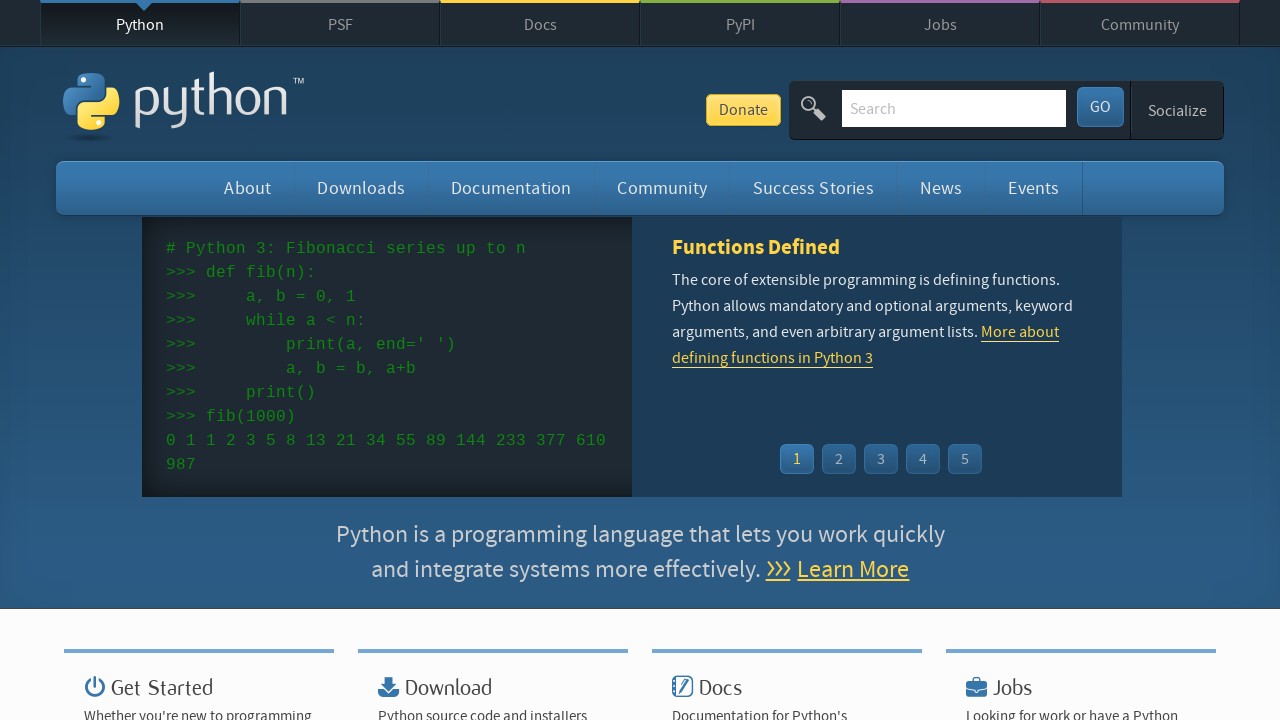

Filled search box with 'pycon' on input[name='q']
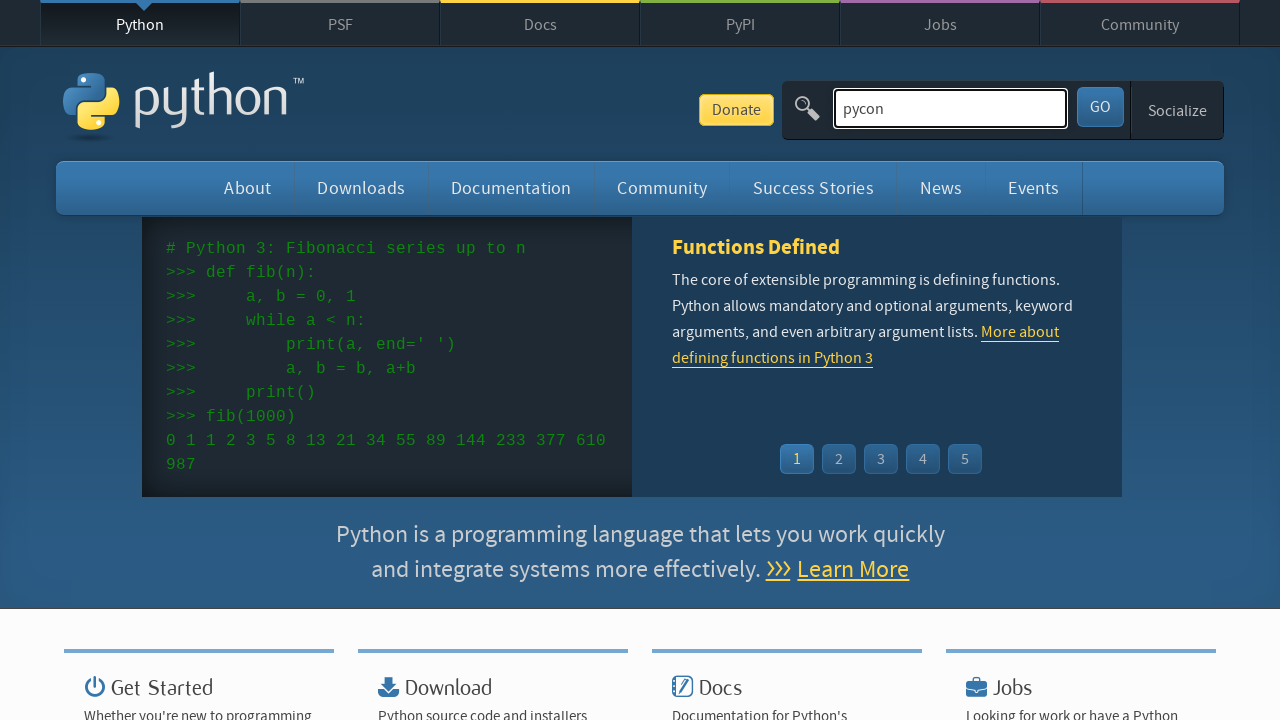

Pressed Enter to submit search on input[name='q']
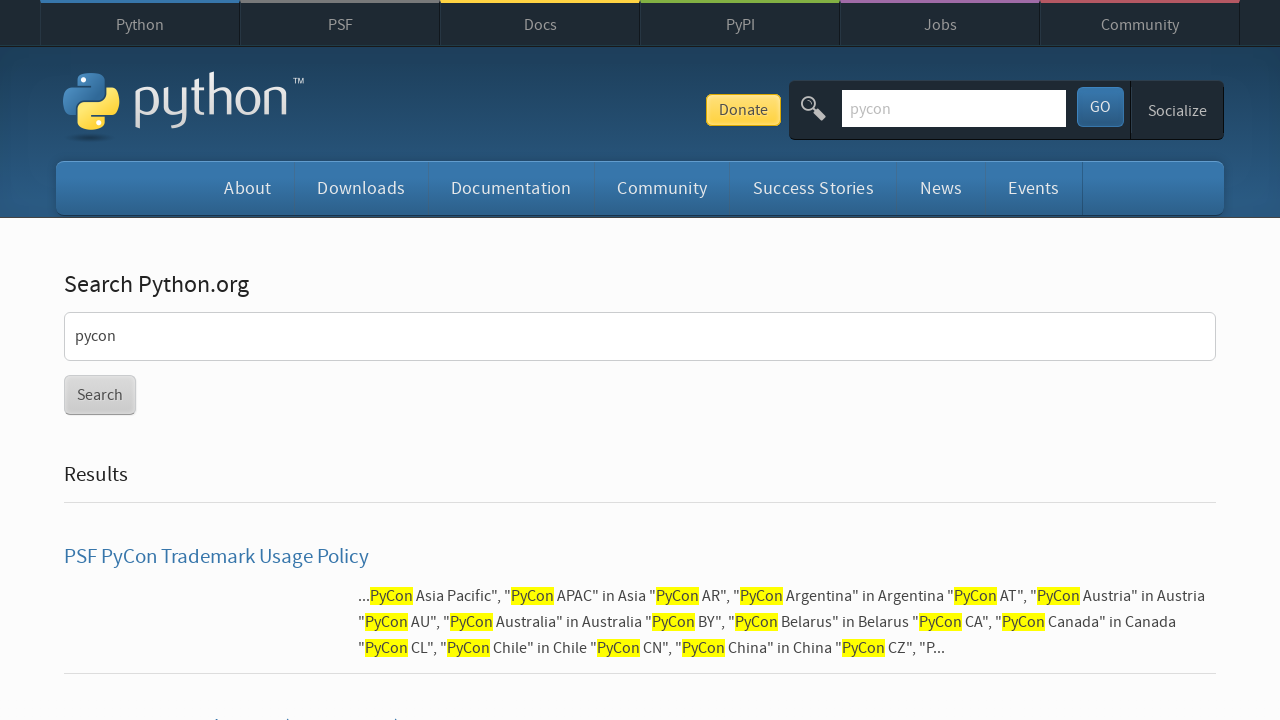

Waited for search results page to load
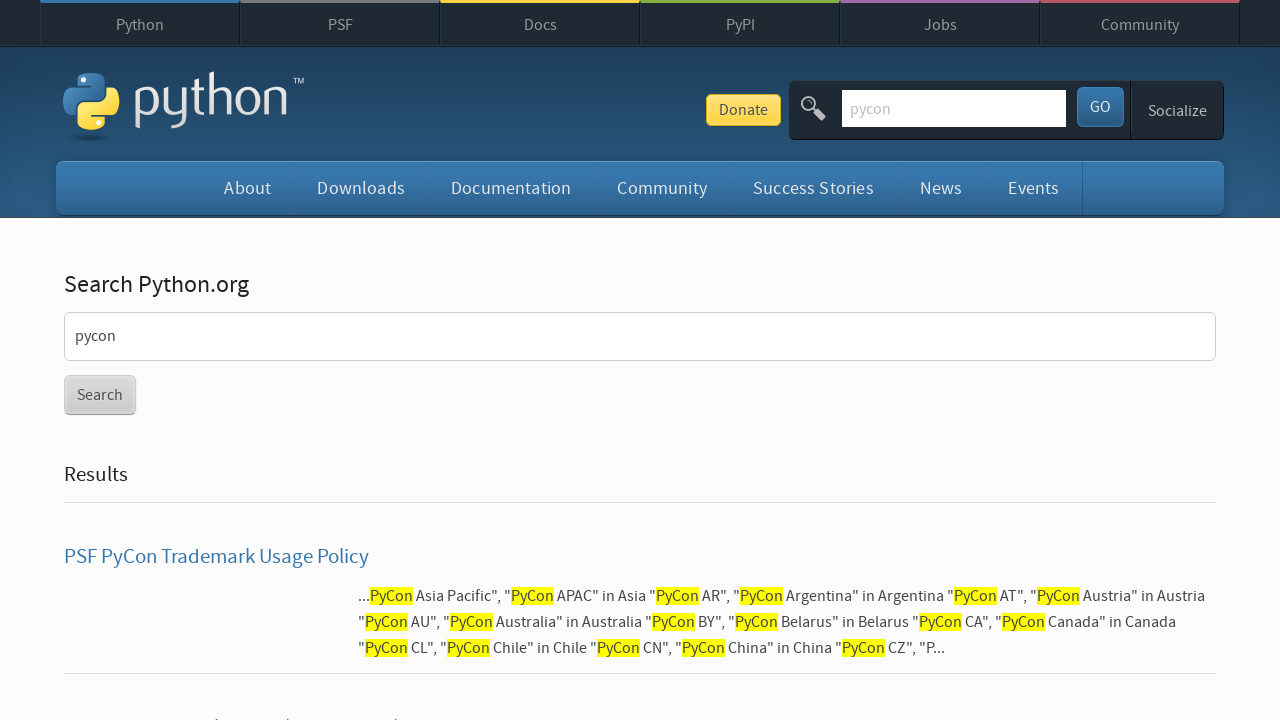

Verified search results were found for 'pycon'
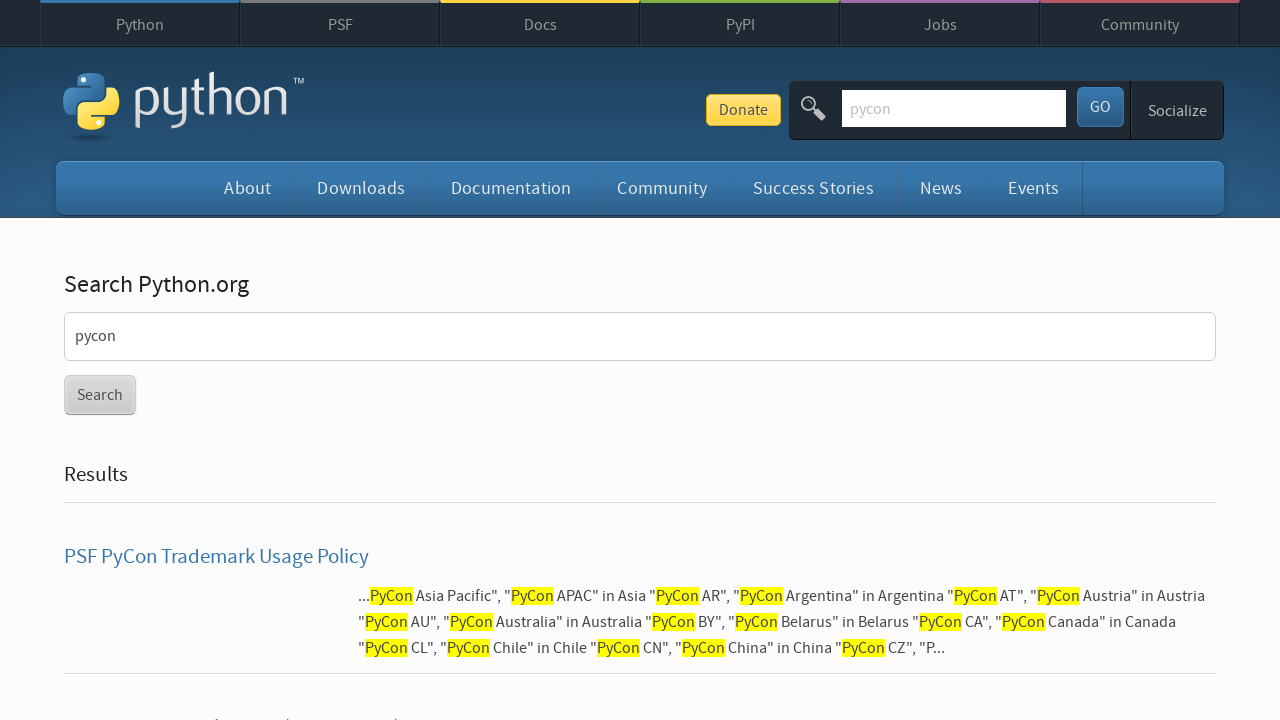

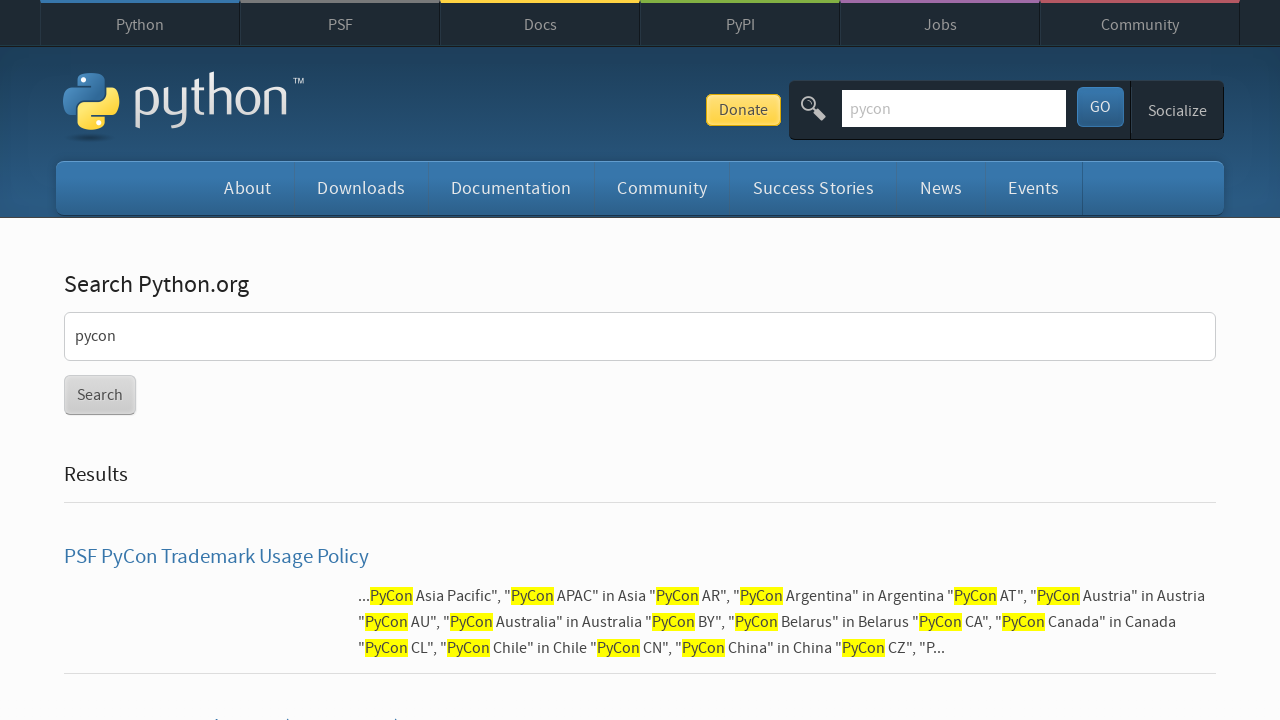